Tests dynamic element loading by clicking a start button and waiting for a welcome message to appear on the page

Starting URL: http://syntaxprojects.com/dynamic-elements-loading.php

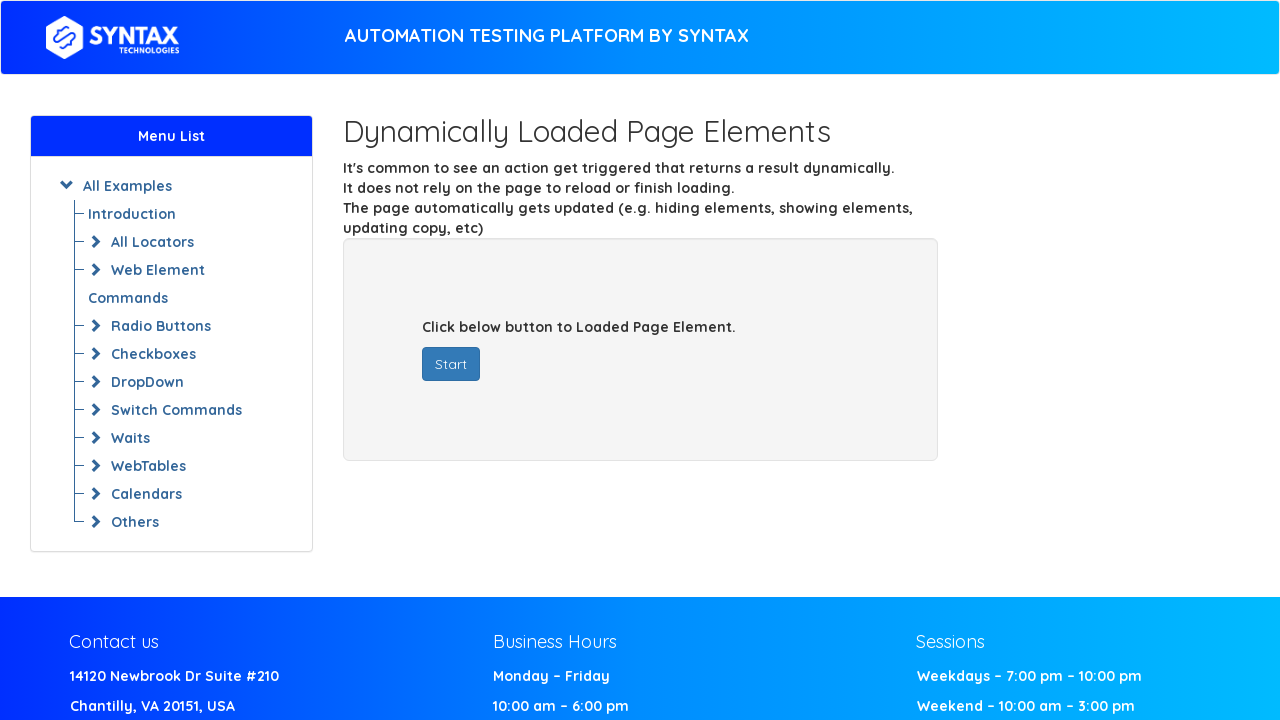

Navigated to dynamic elements loading page
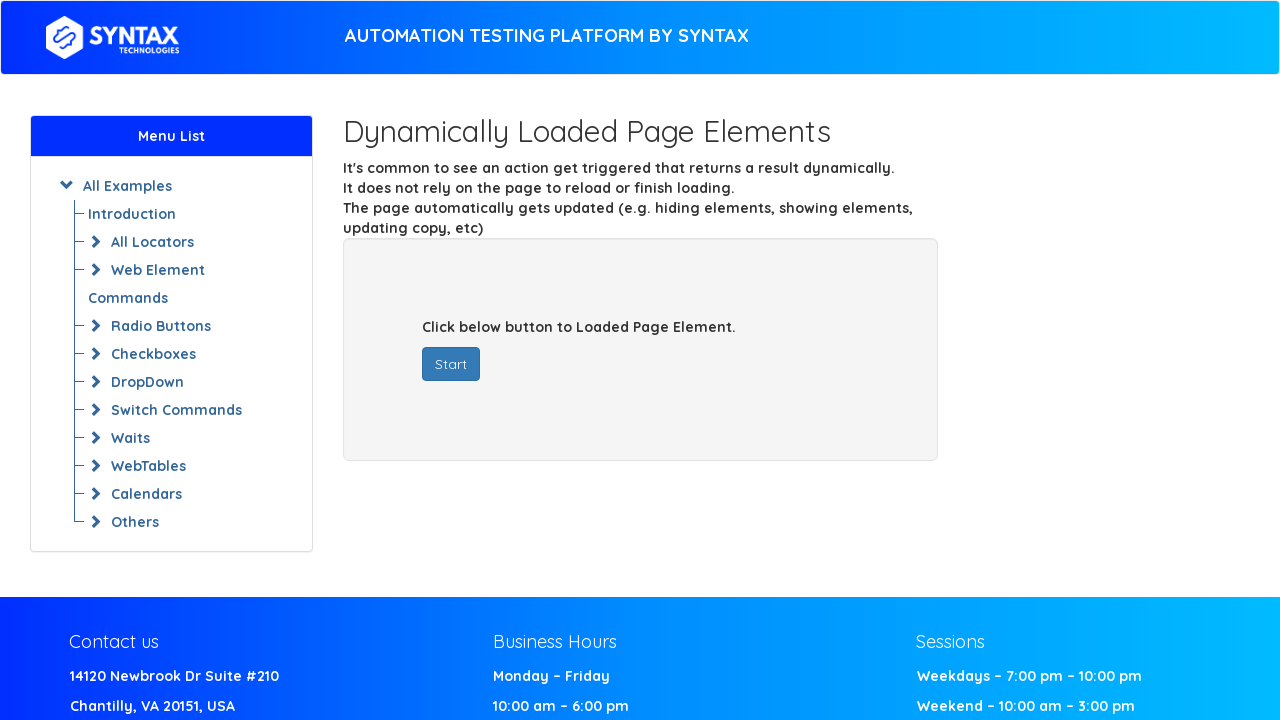

Clicked start button to trigger dynamic element loading at (451, 364) on button#startButton
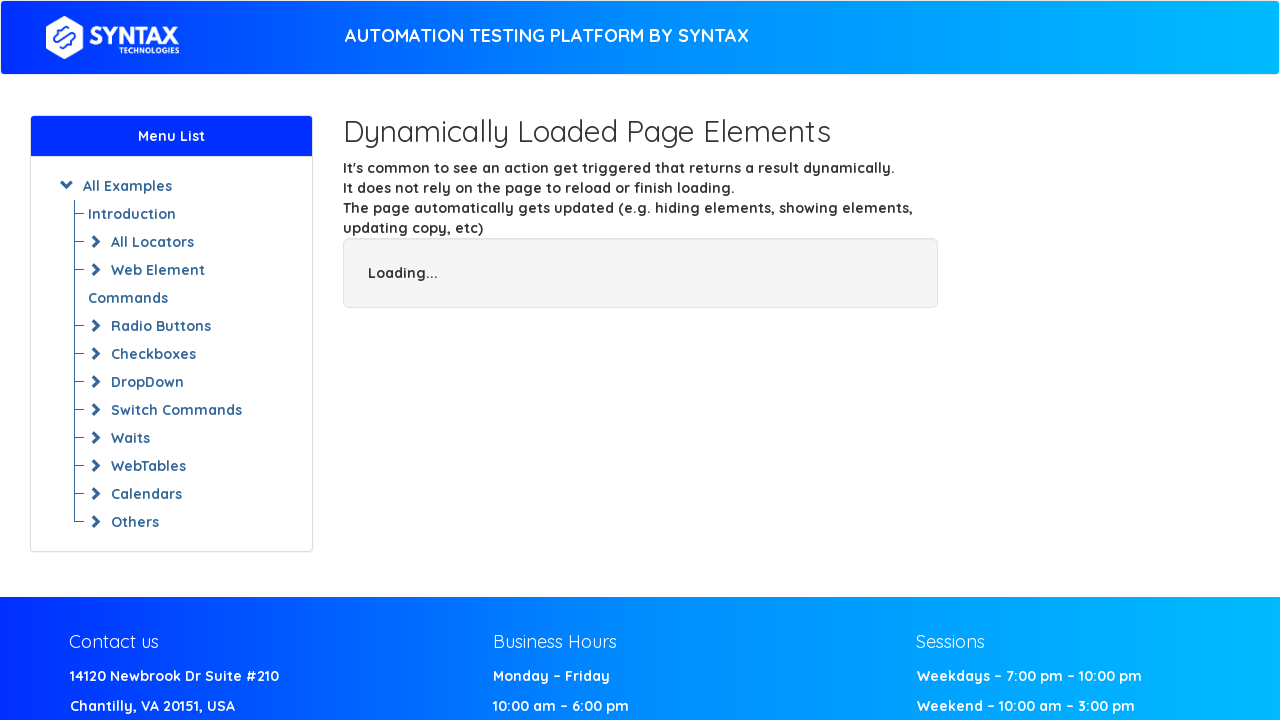

Welcome message appeared after waiting for dynamic element
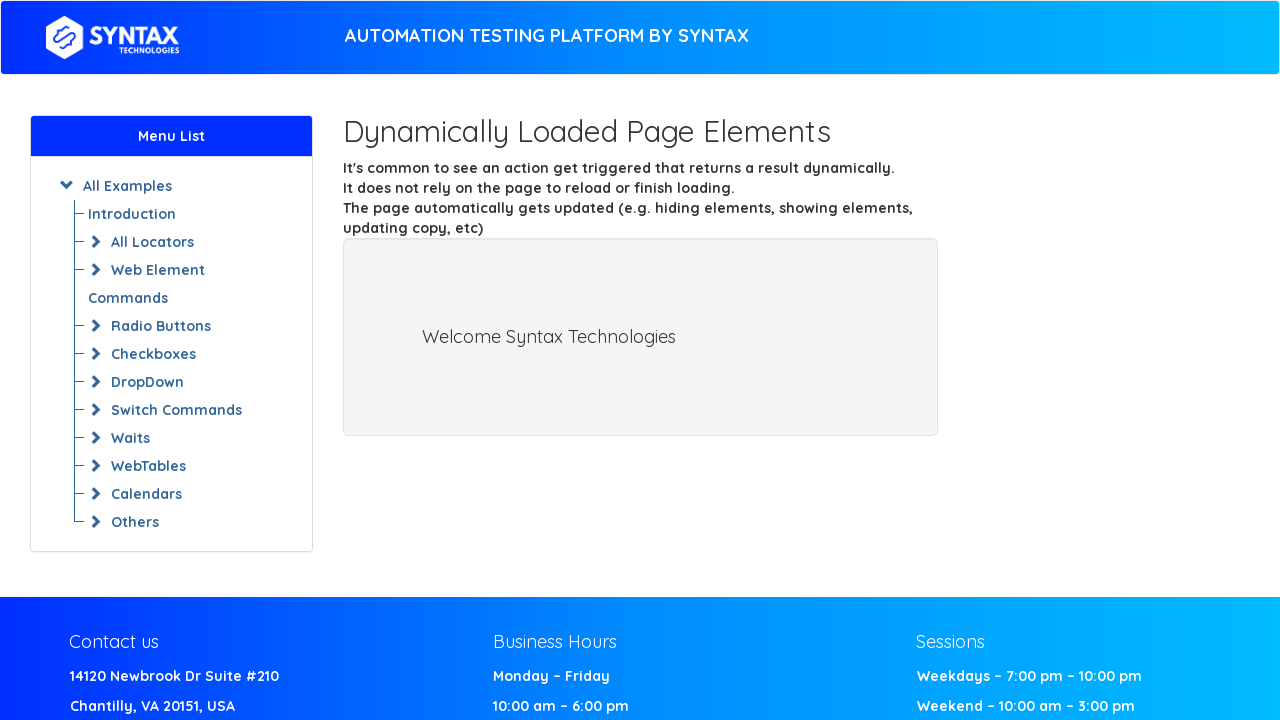

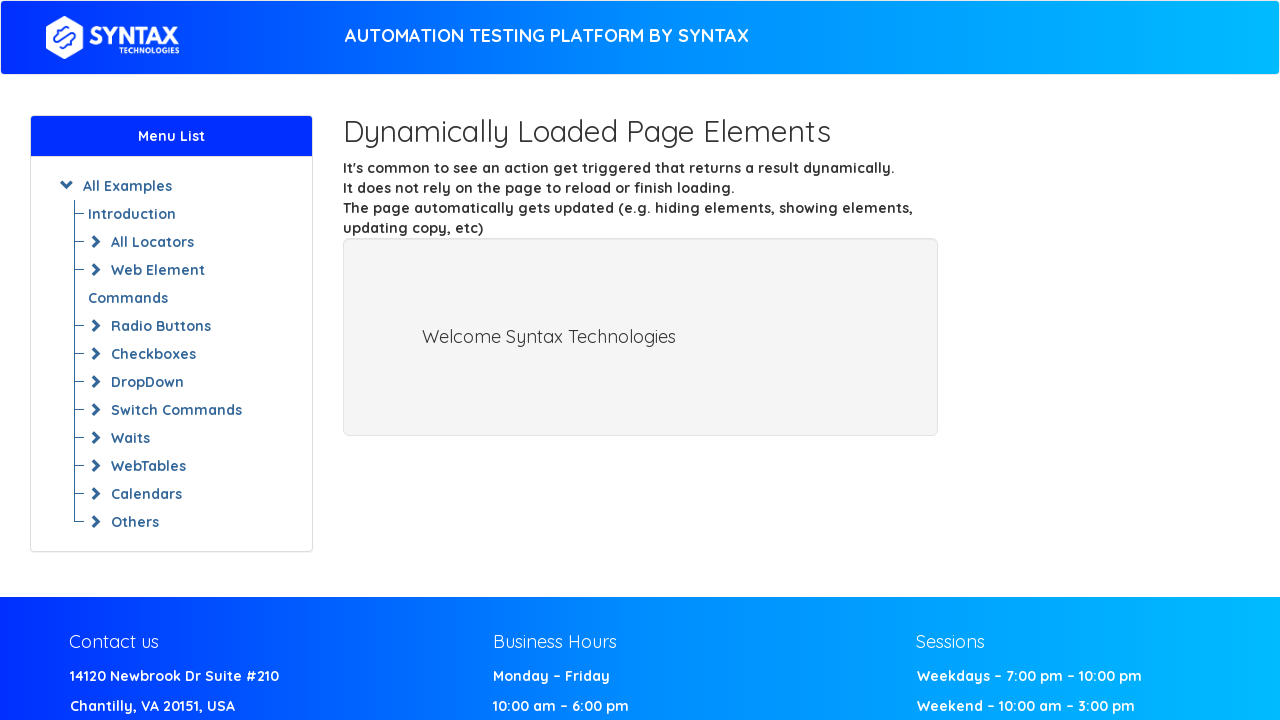